Tests the table filtering functionality by searching for "Rice" and verifying that filtered results contain the search term

Starting URL: https://rahulshettyacademy.com/seleniumPractise/#/offers

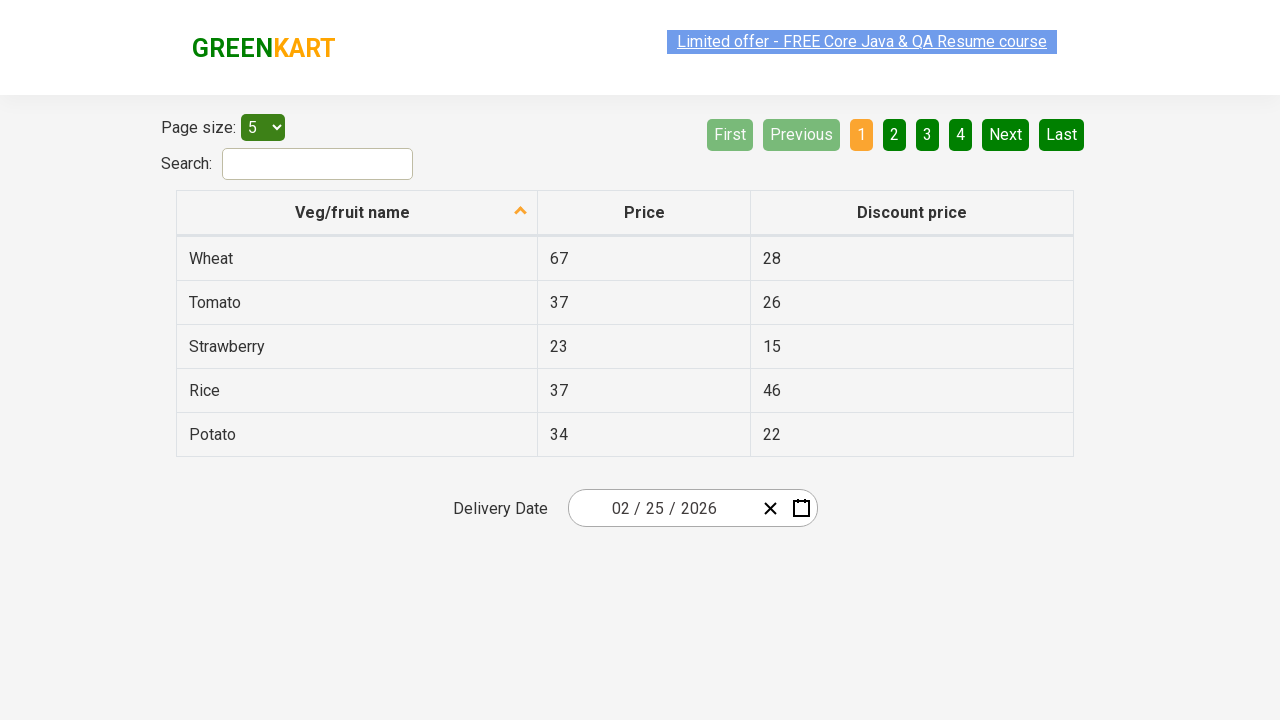

Filled search field with 'Rice' on #search-field
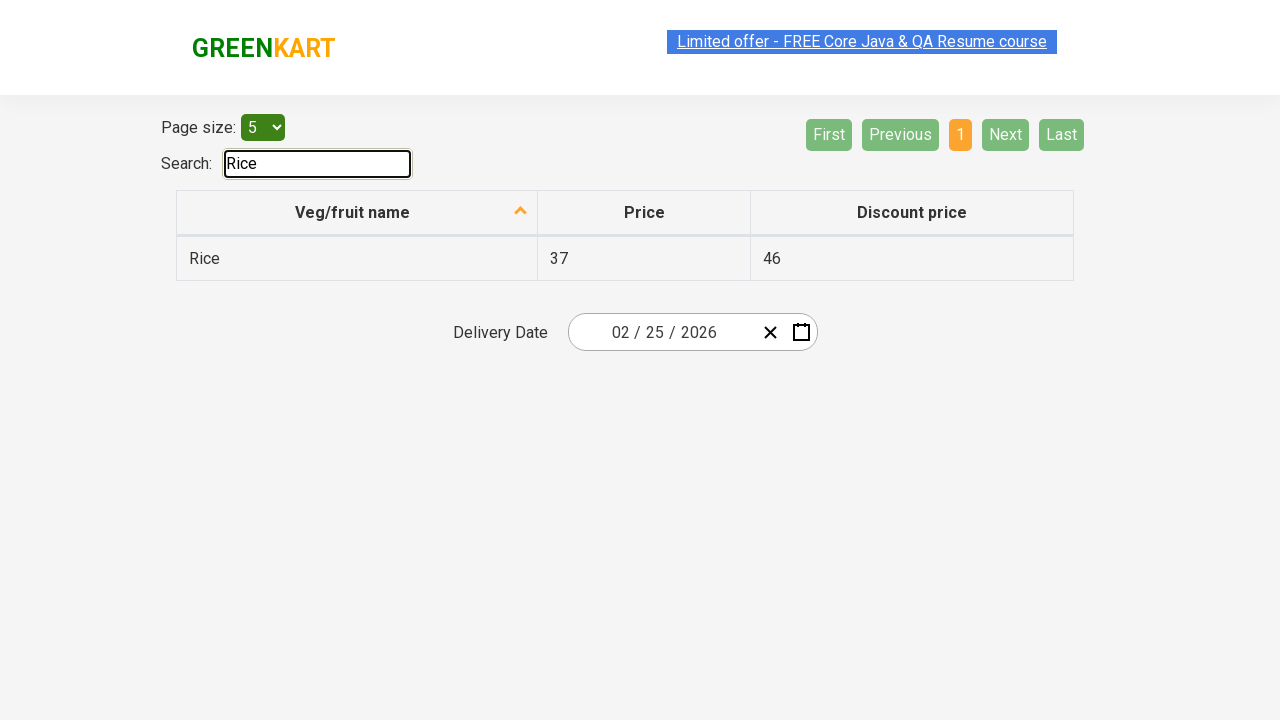

Waited for table to update with filtered results
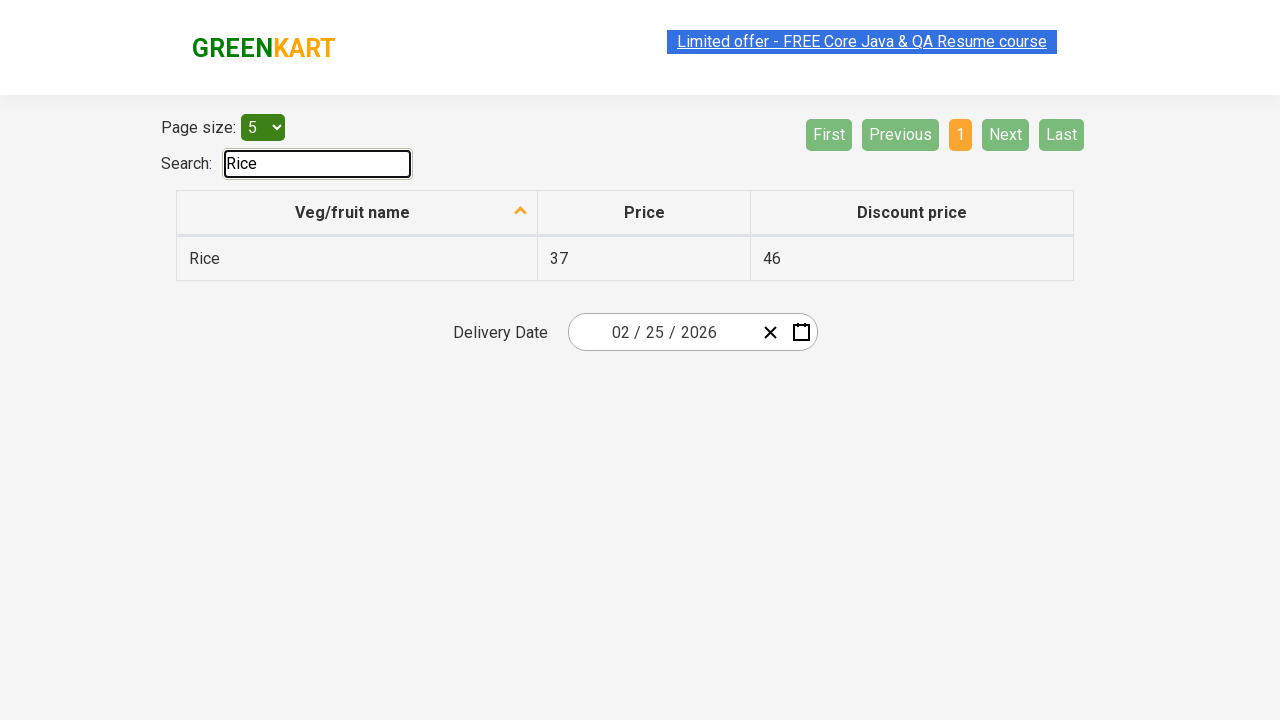

Retrieved all items from first column of table
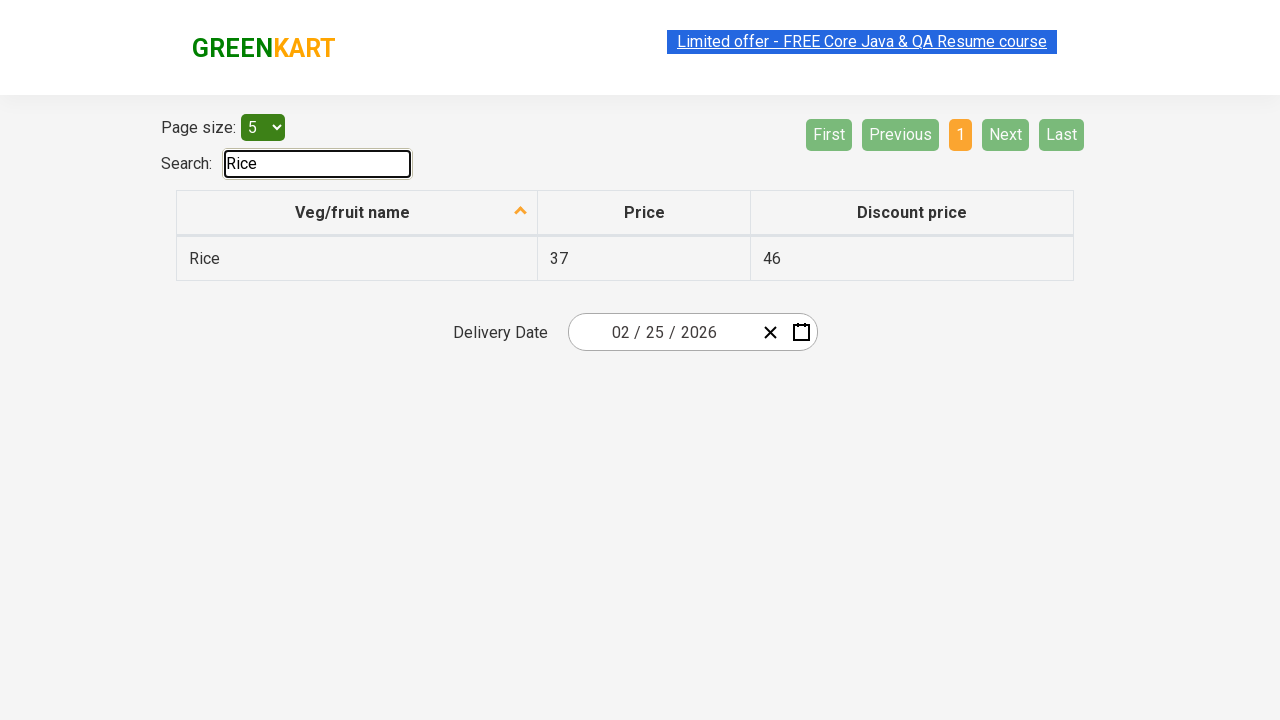

Verified filtered result 'Rice' contains 'Rice'
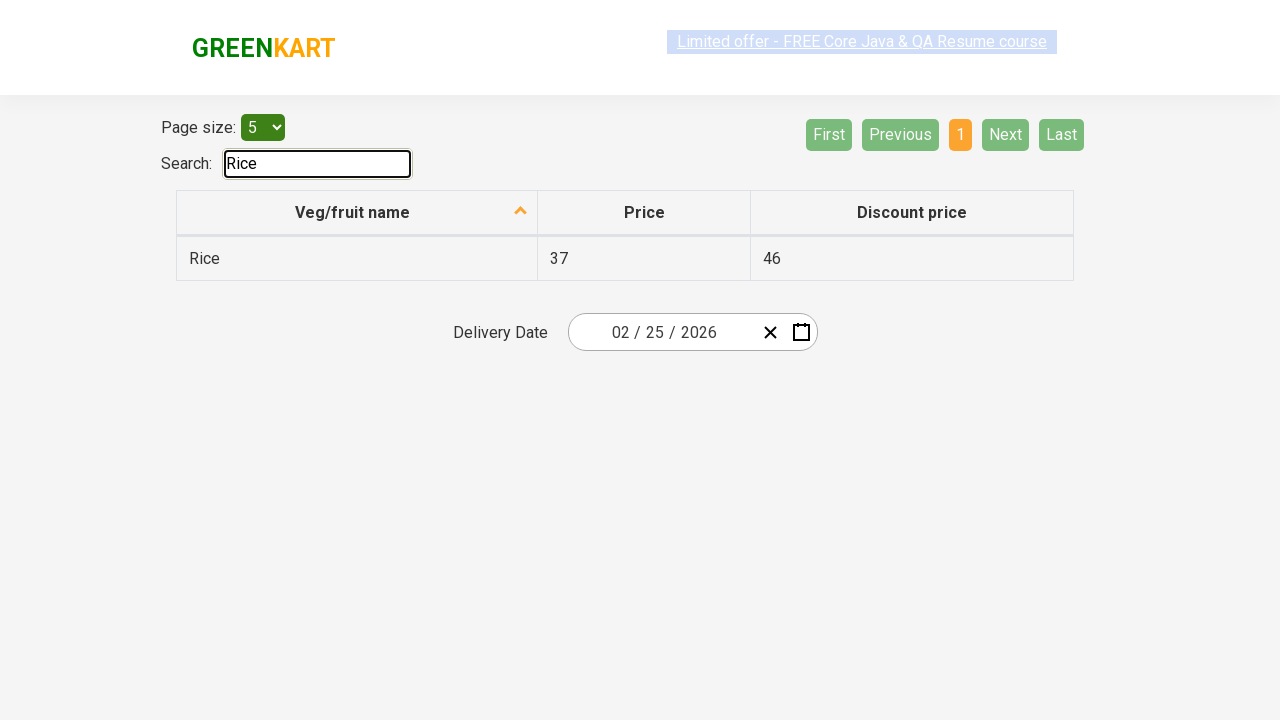

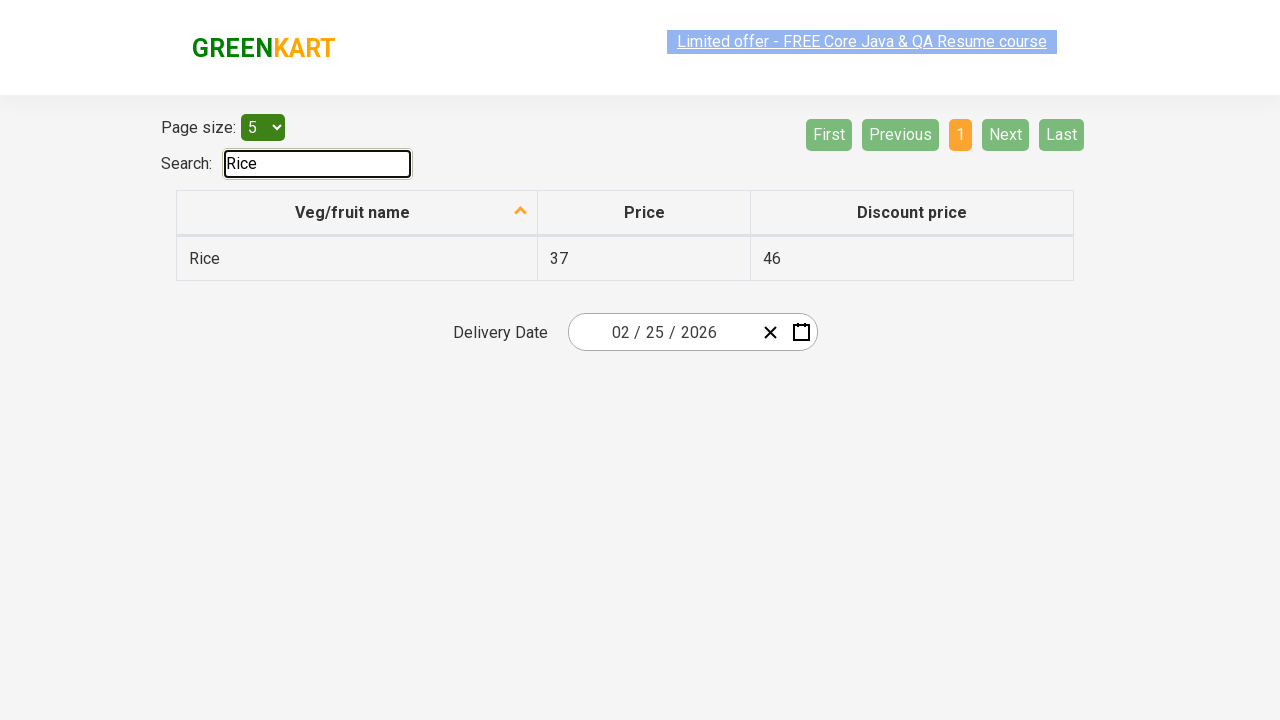